Tests opting out of A/B tests by adding an opt-out cookie before visiting the A/B test page, then navigating to verify the page shows "No A/B Test" heading

Starting URL: http://the-internet.herokuapp.com

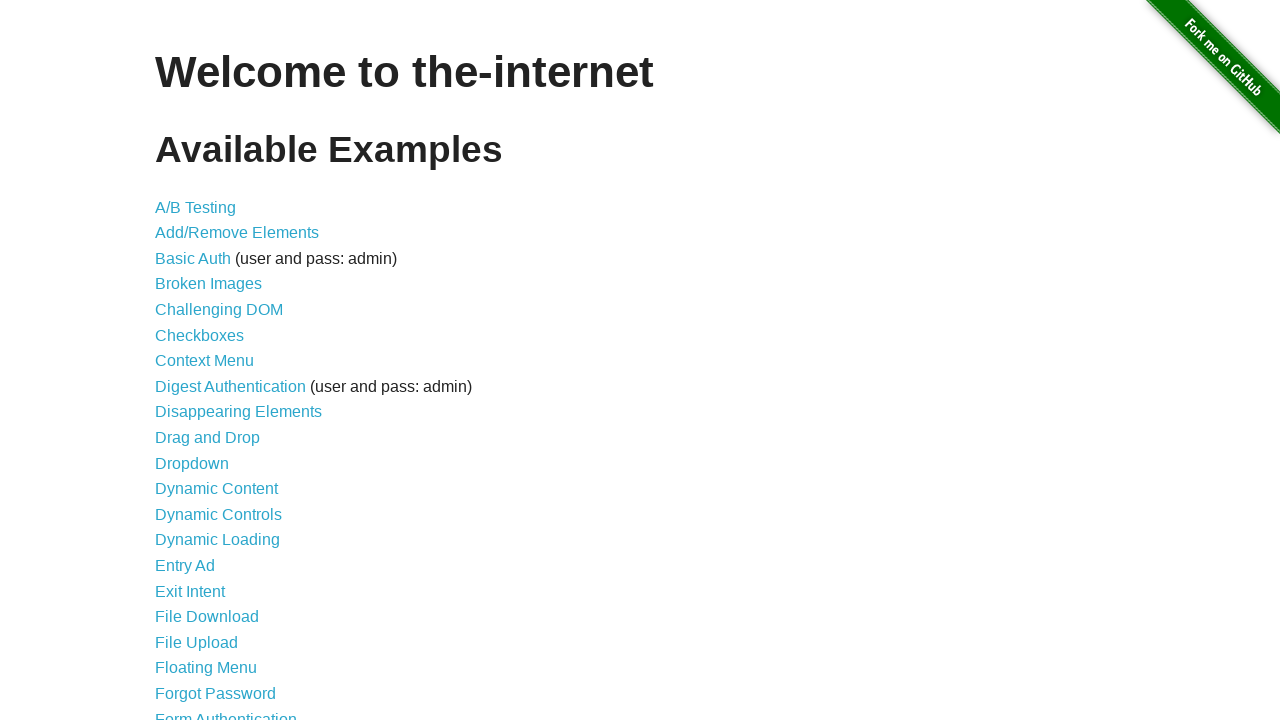

Added optimizelyOptOut cookie to opt out of A/B tests
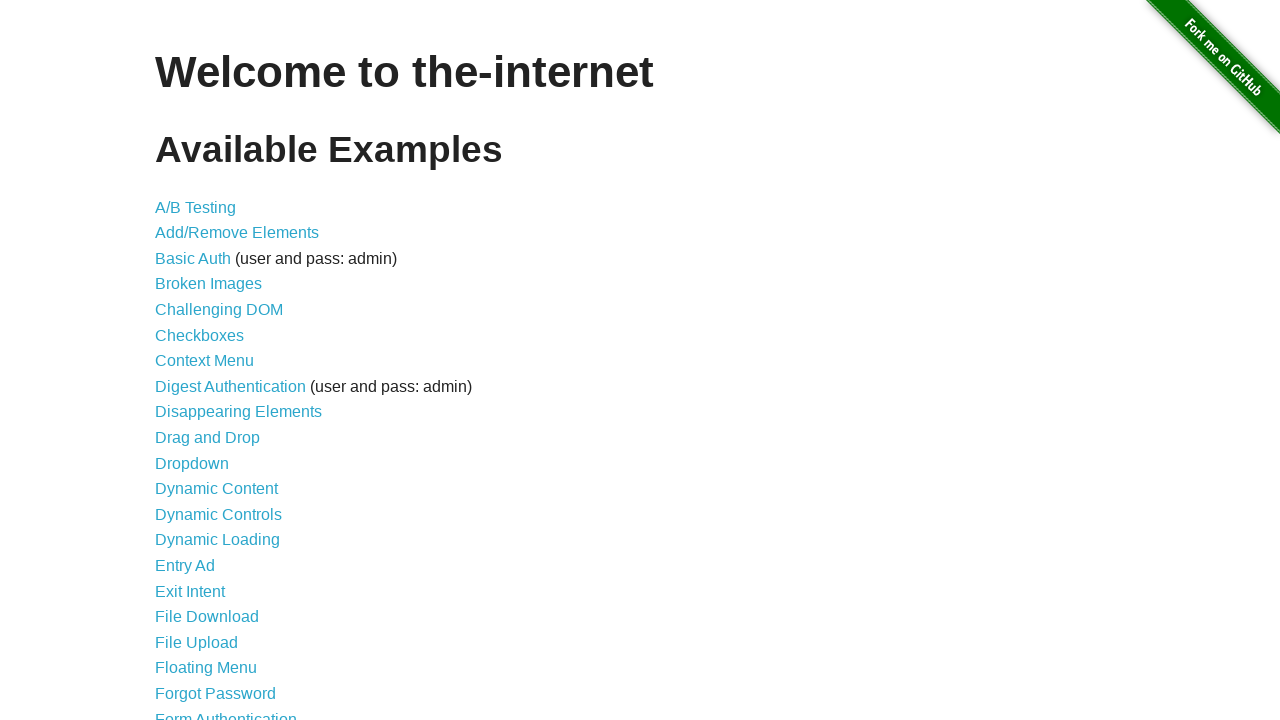

Navigated to A/B test page
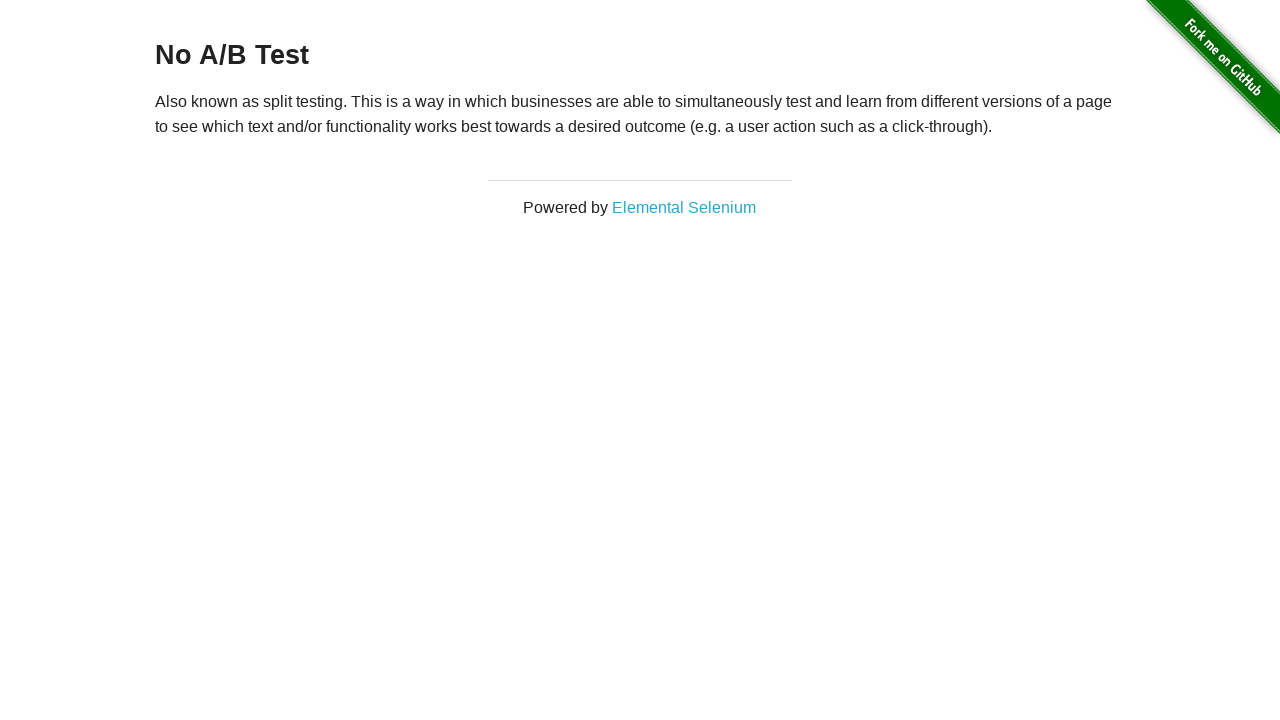

Verified 'No A/B Test' heading appeared on page
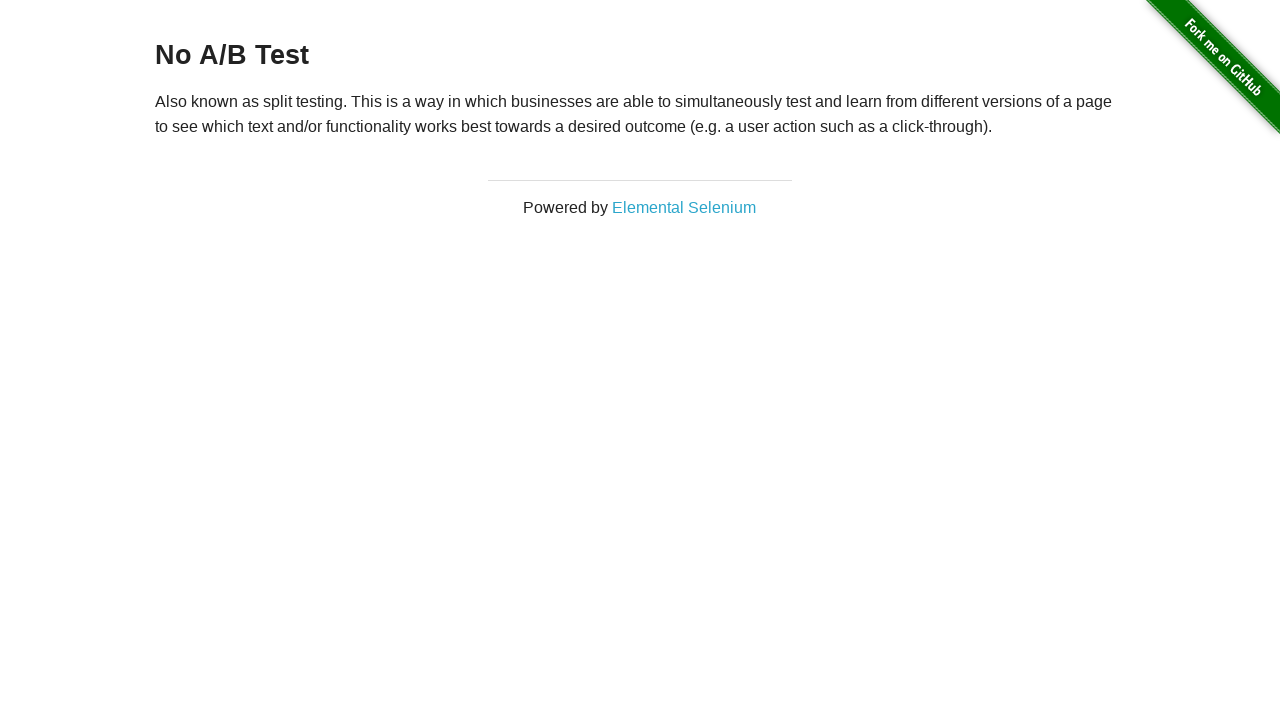

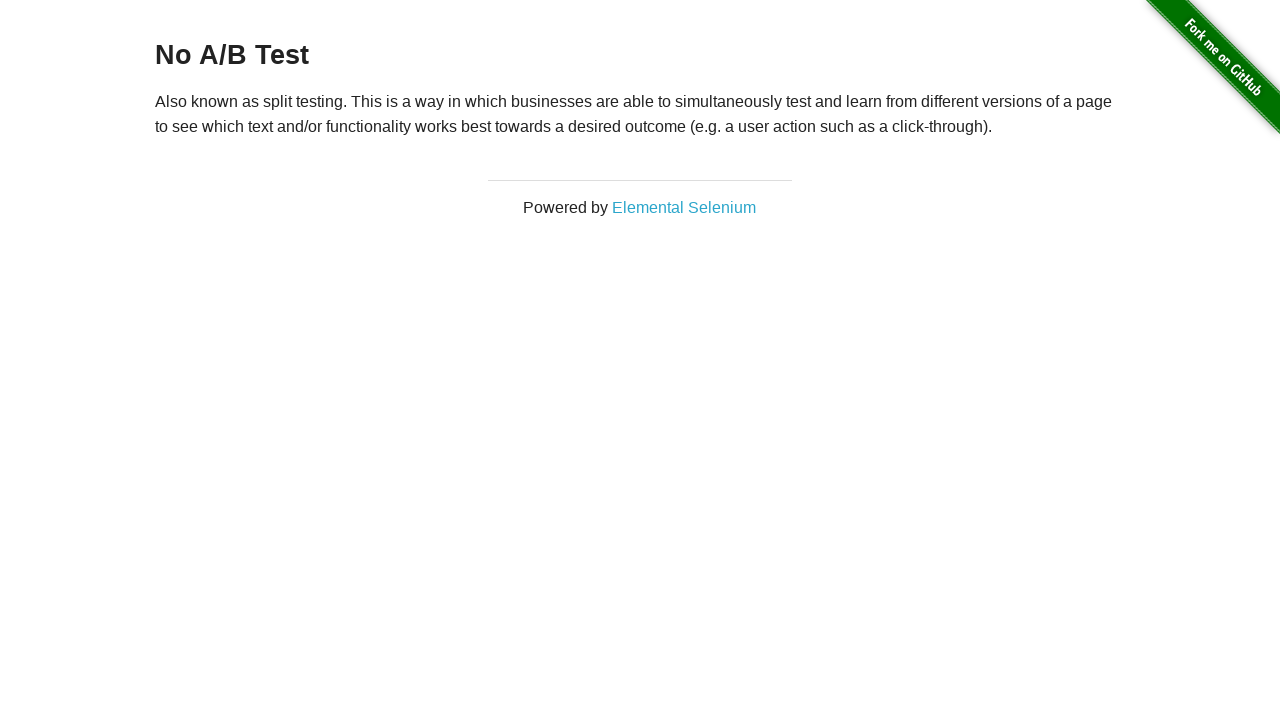